Tests the resizable element functionality by clicking and dragging to resize an element on the page

Starting URL: https://demoqa.com/resizable

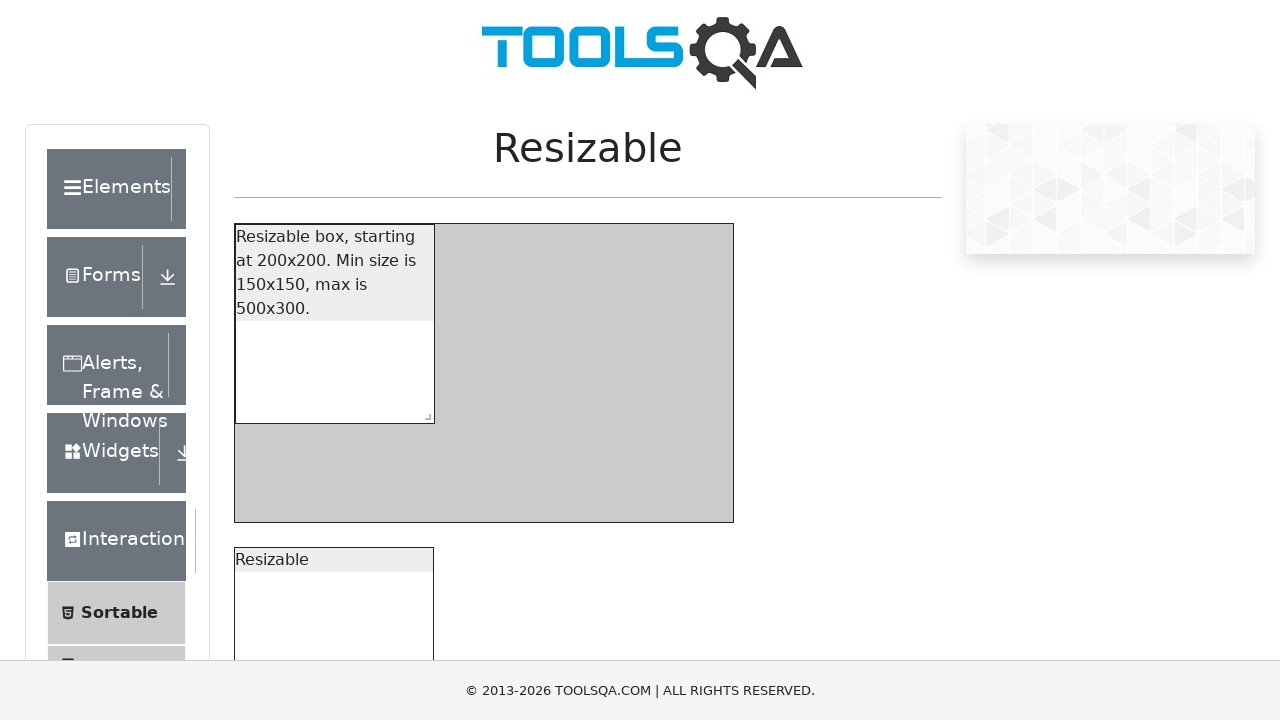

Waited for resizable element to be visible
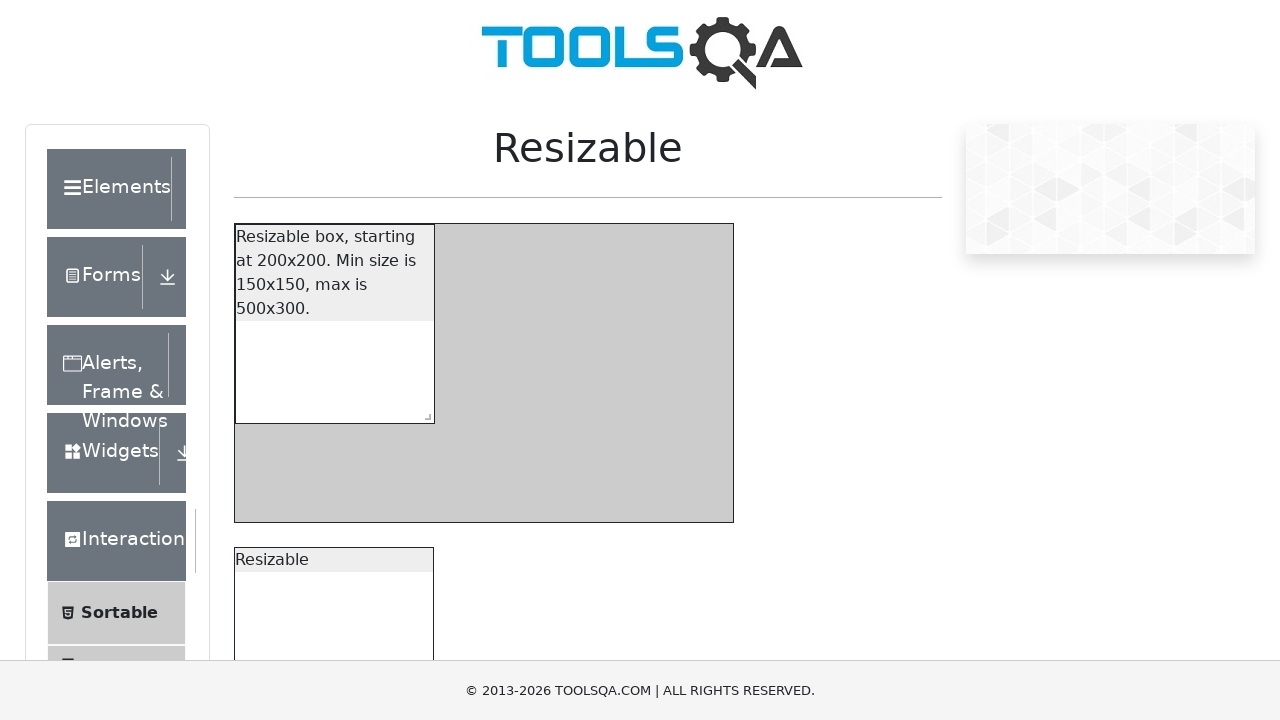

Located the resize handle on the resizable element
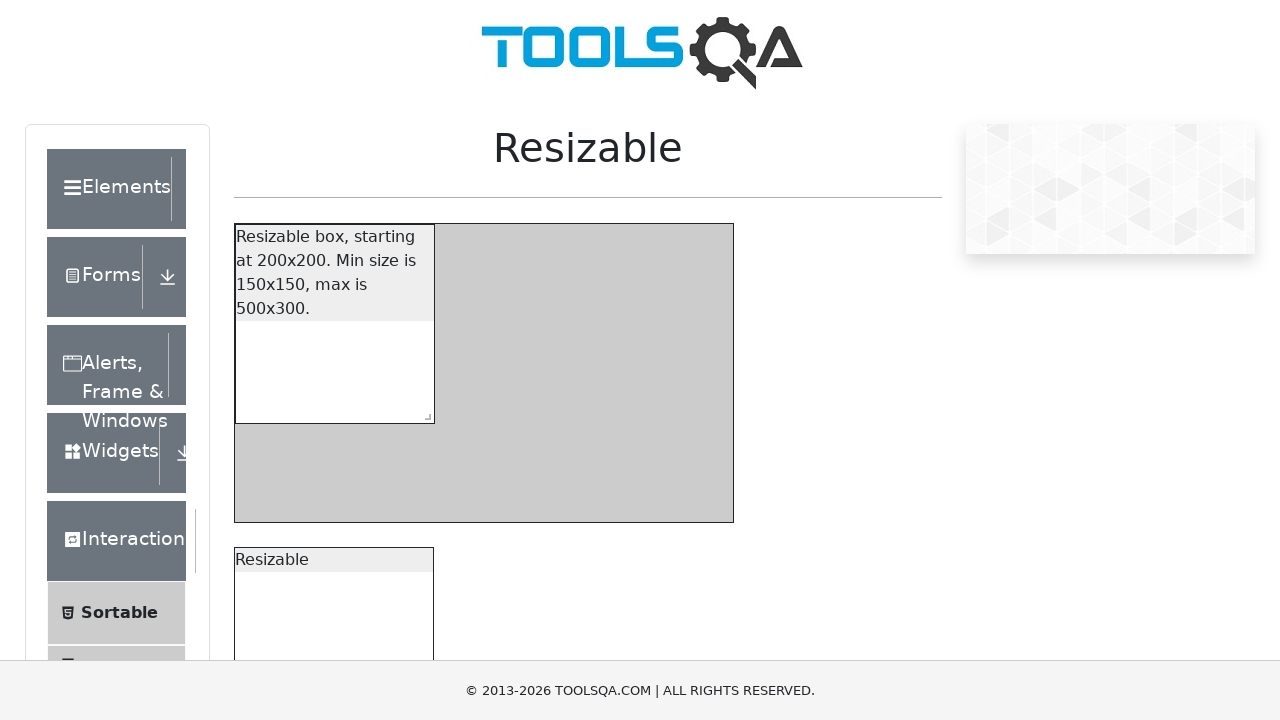

Dragged resize handle to position (250, 300) to resize the element at (663, 650)
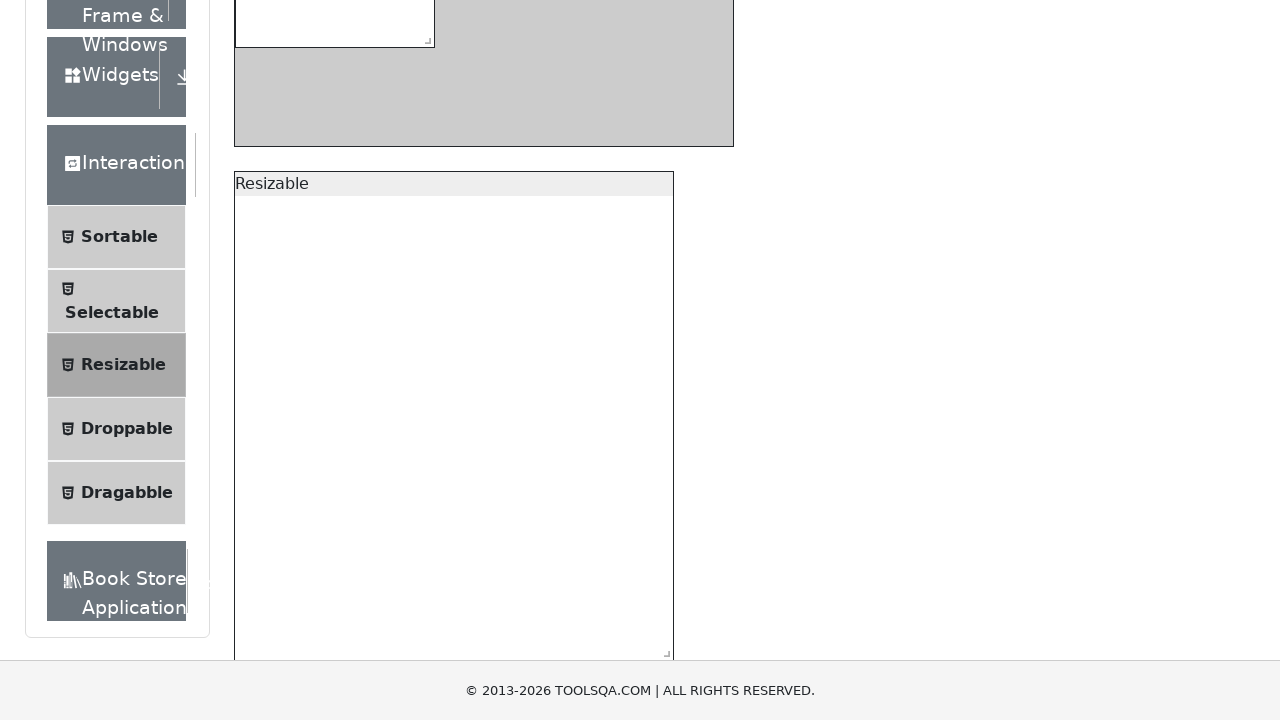

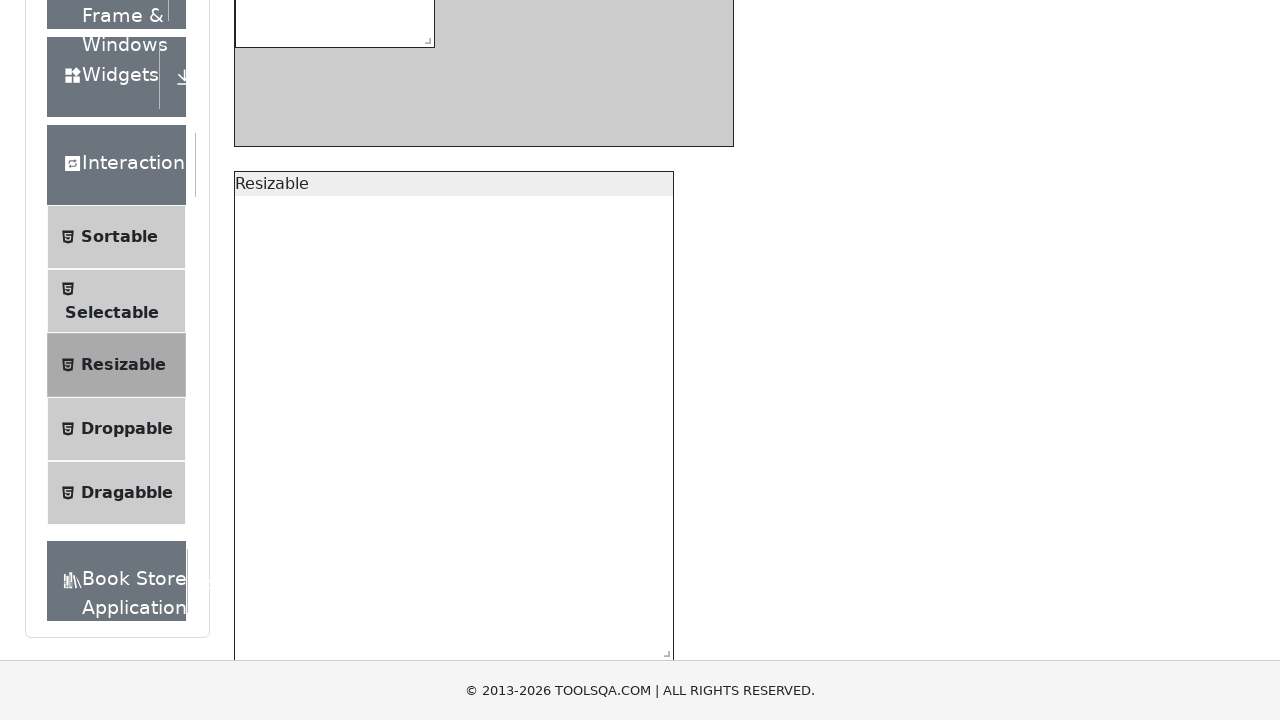